Tests enabling a disabled text box by clicking the Enable button, waiting for loading to complete, and then typing text into the now-enabled input field.

Starting URL: https://practice.cydeo.com/

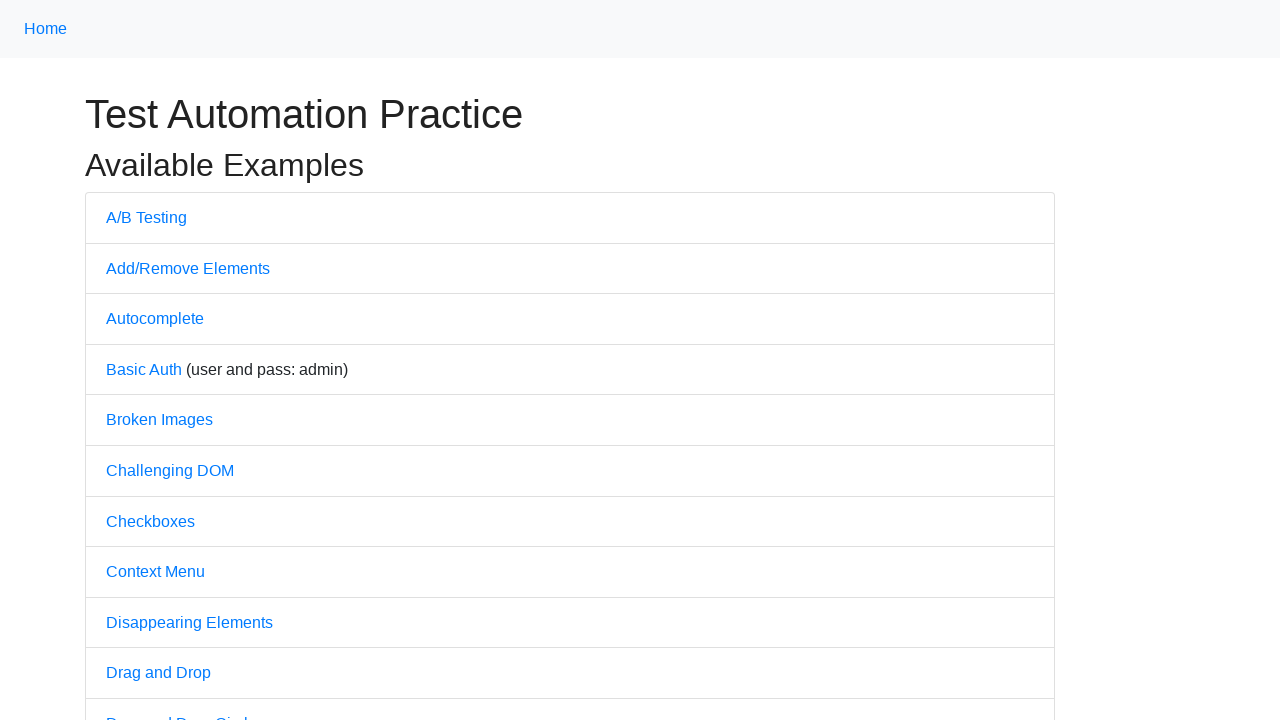

Clicked on Dynamic Controls link at (170, 360) on text=Dynamic Controls
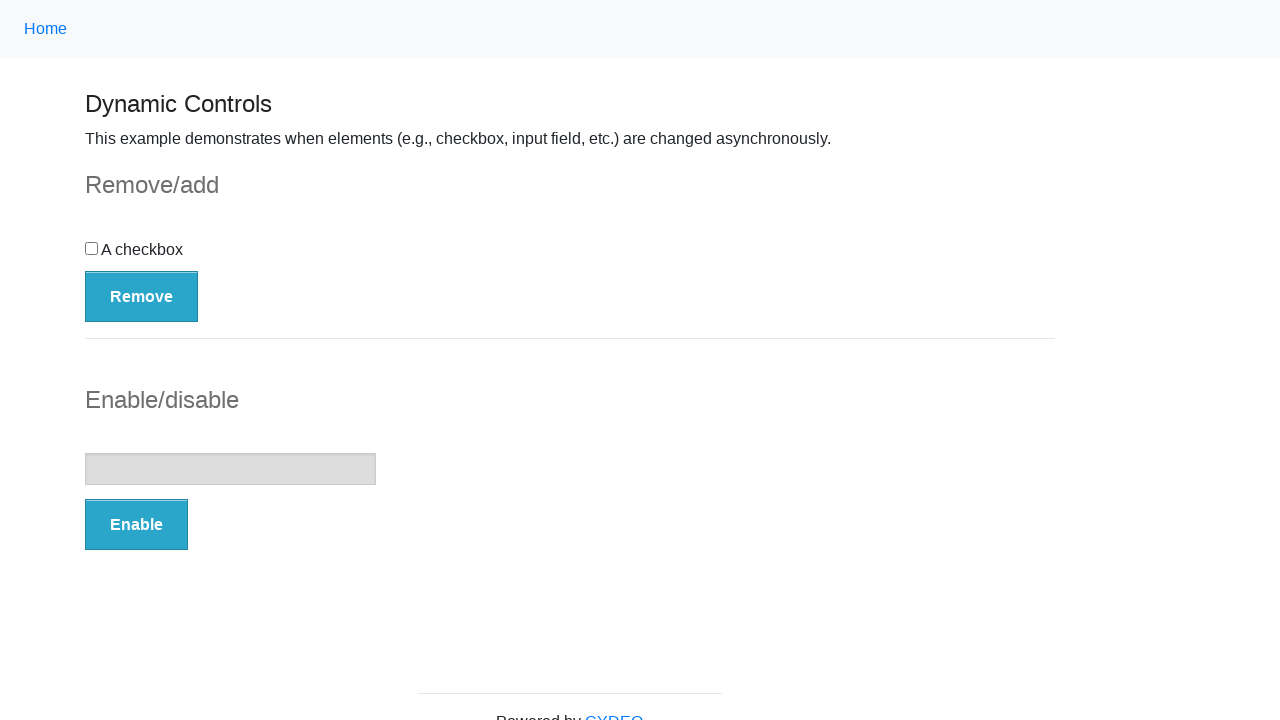

Clicked the Enable button to enable the text box at (136, 525) on xpath=//button[.='Enable']
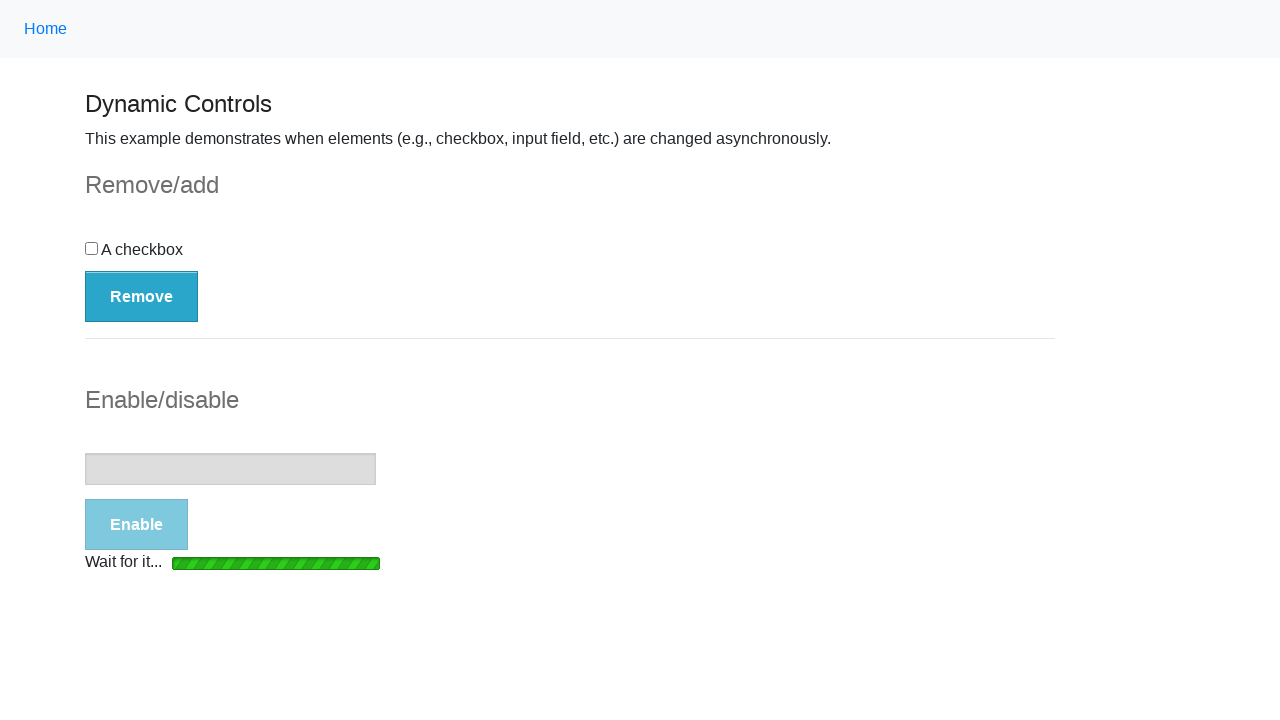

Loading bar disappeared
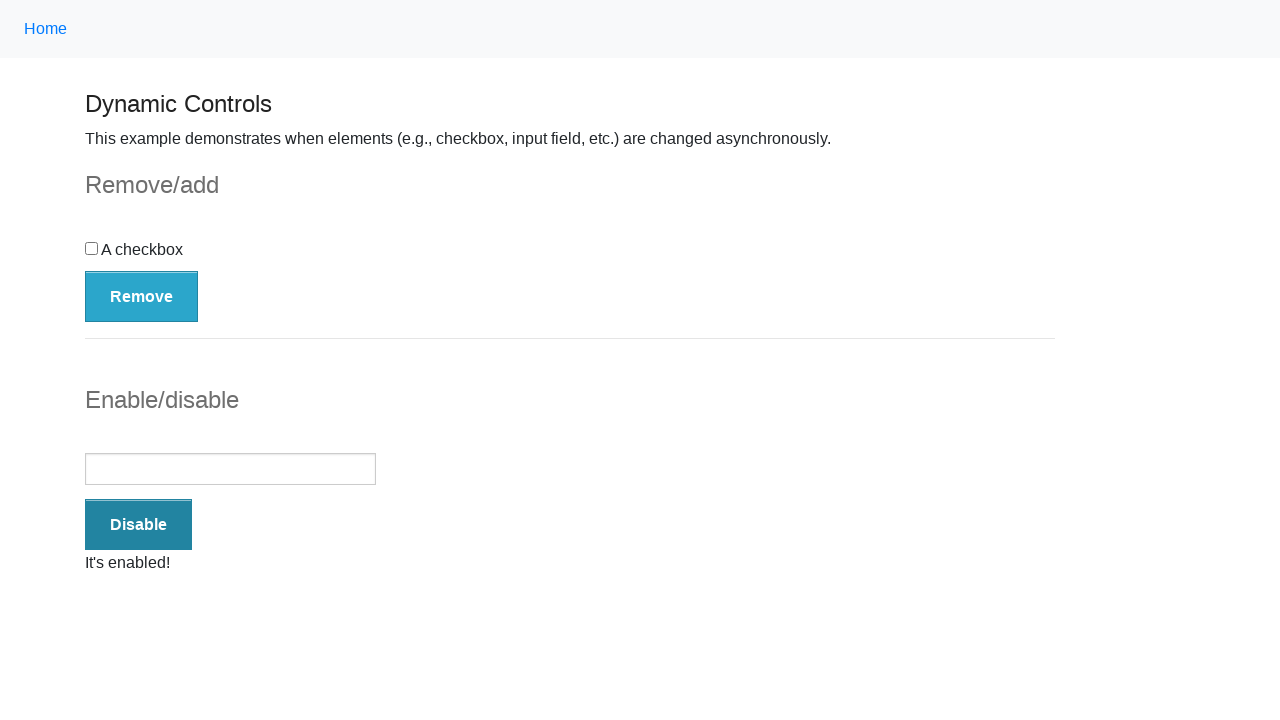

Typed 'sample text input' into the enabled text box on input[type='text']
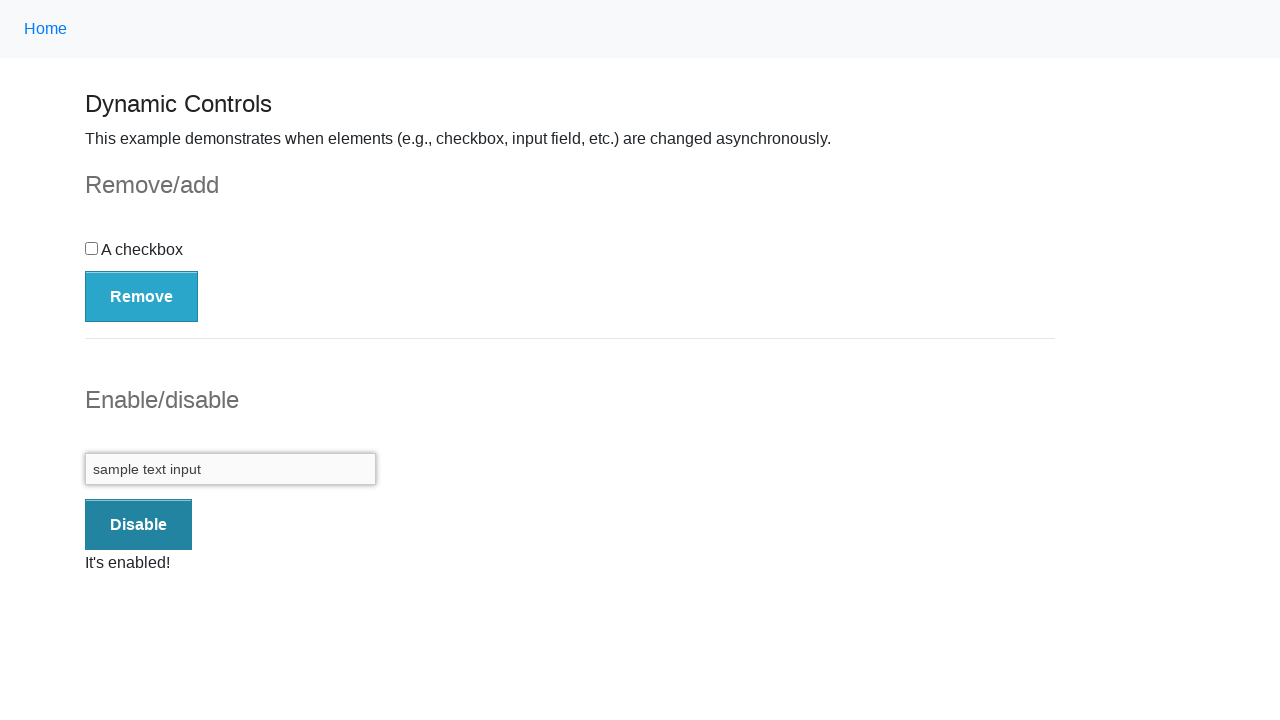

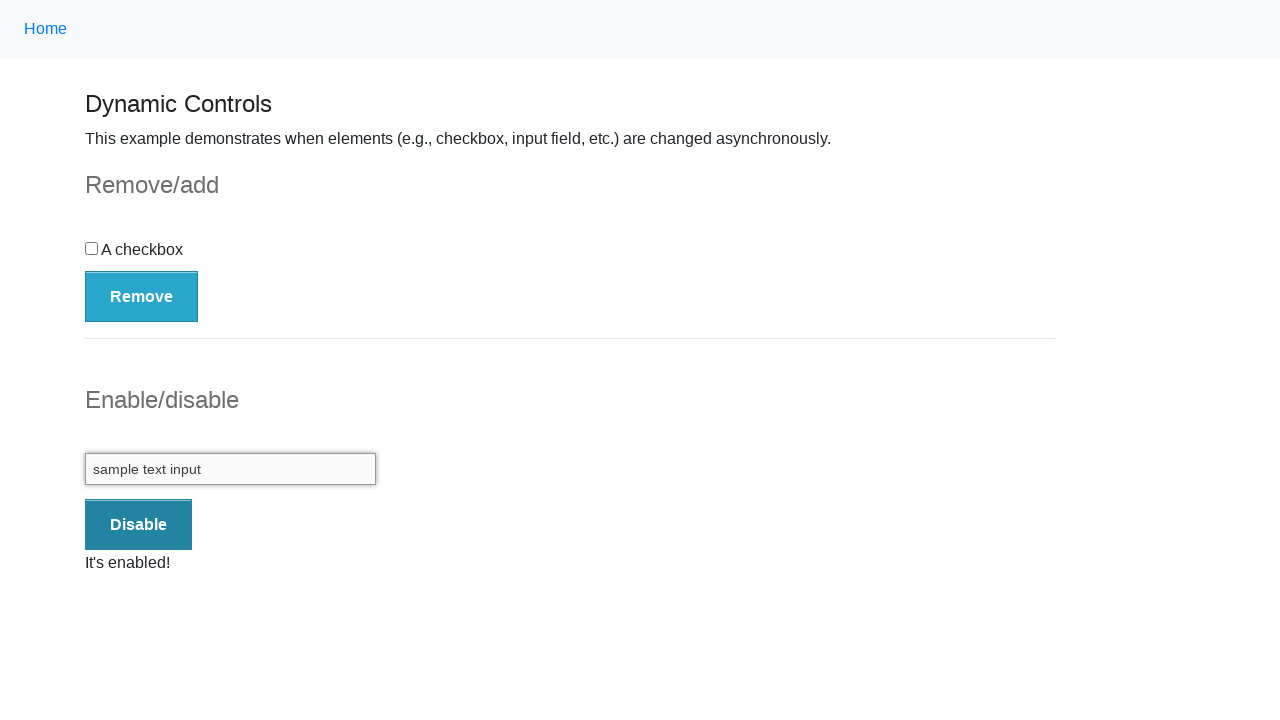